Navigates to the index page and clicks the Add/Remove Elements link, then verifies the page header.

Starting URL: https://the-internet.herokuapp.com/

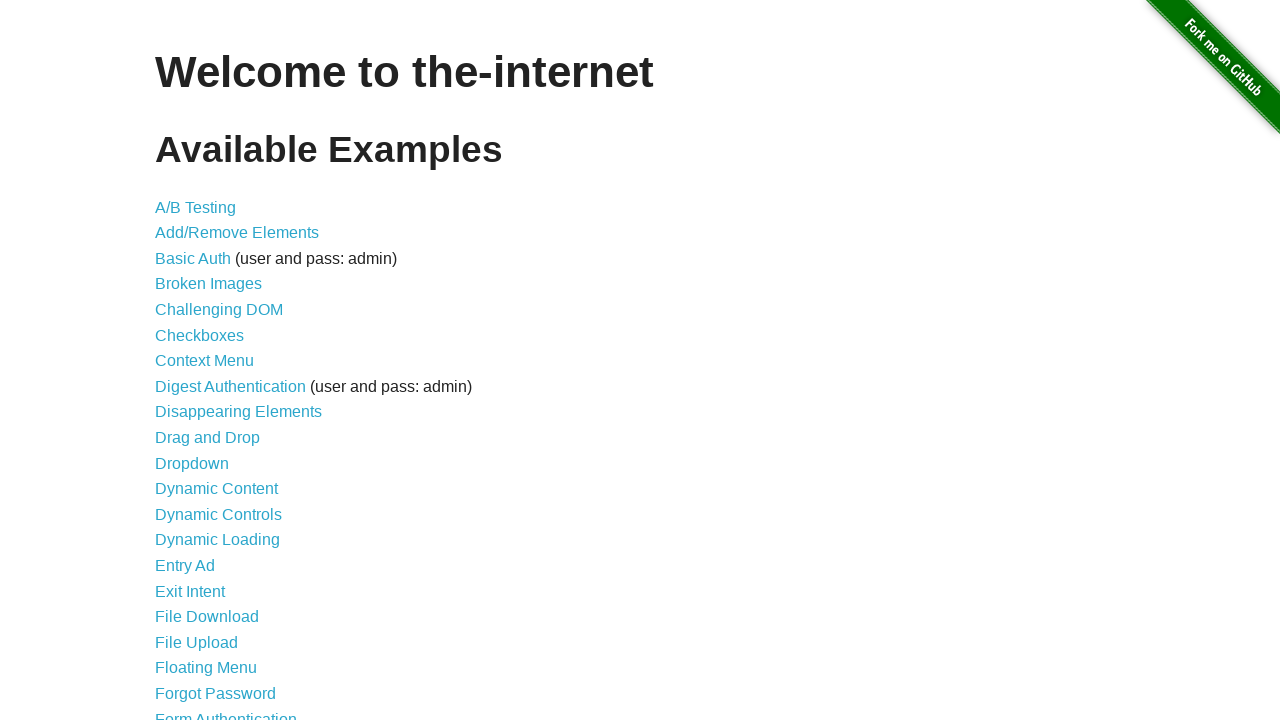

Navigated to the-internet.herokuapp.com index page
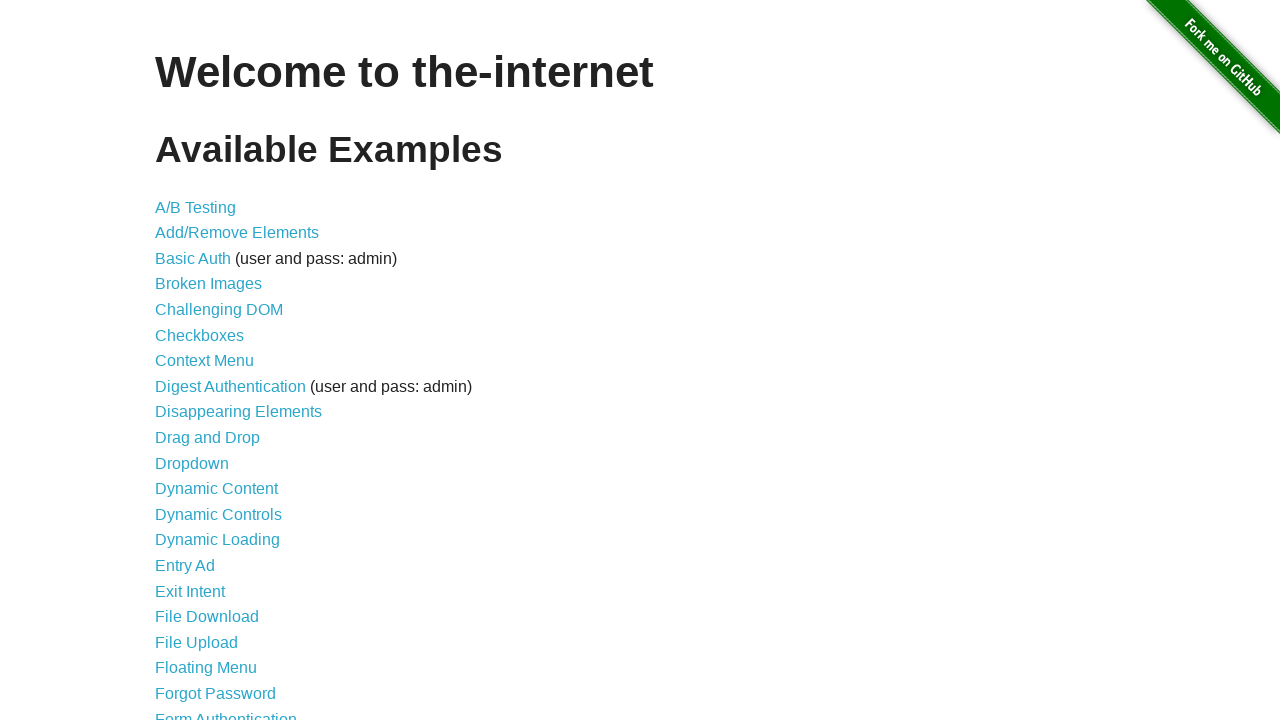

Clicked the Add/Remove Elements link at (237, 233) on a[href='/add_remove_elements/']
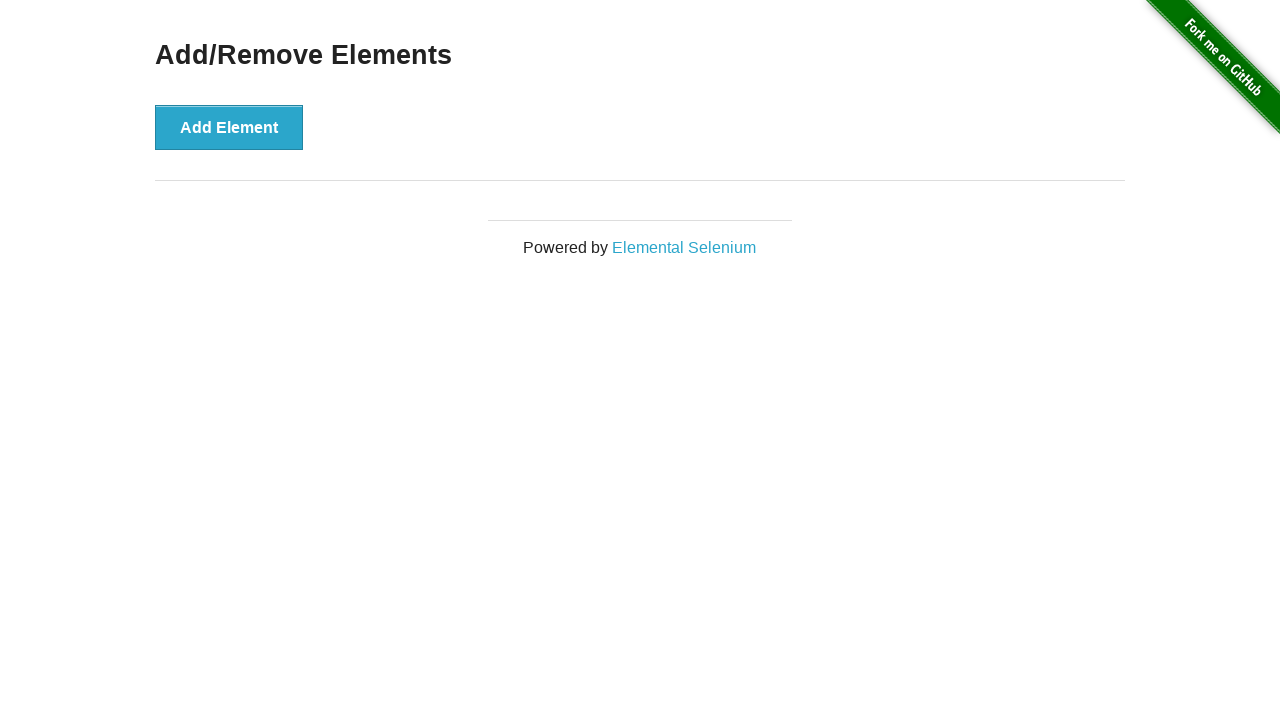

Verified the Add/Remove Elements page header is visible
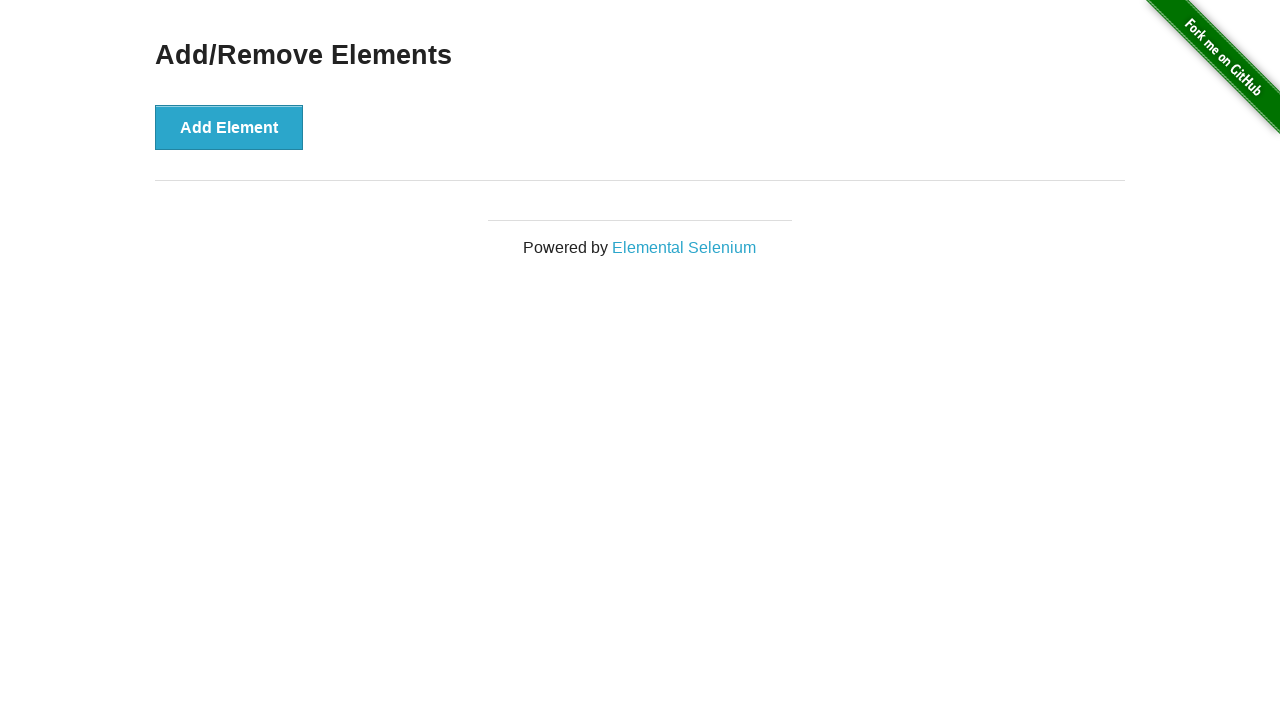

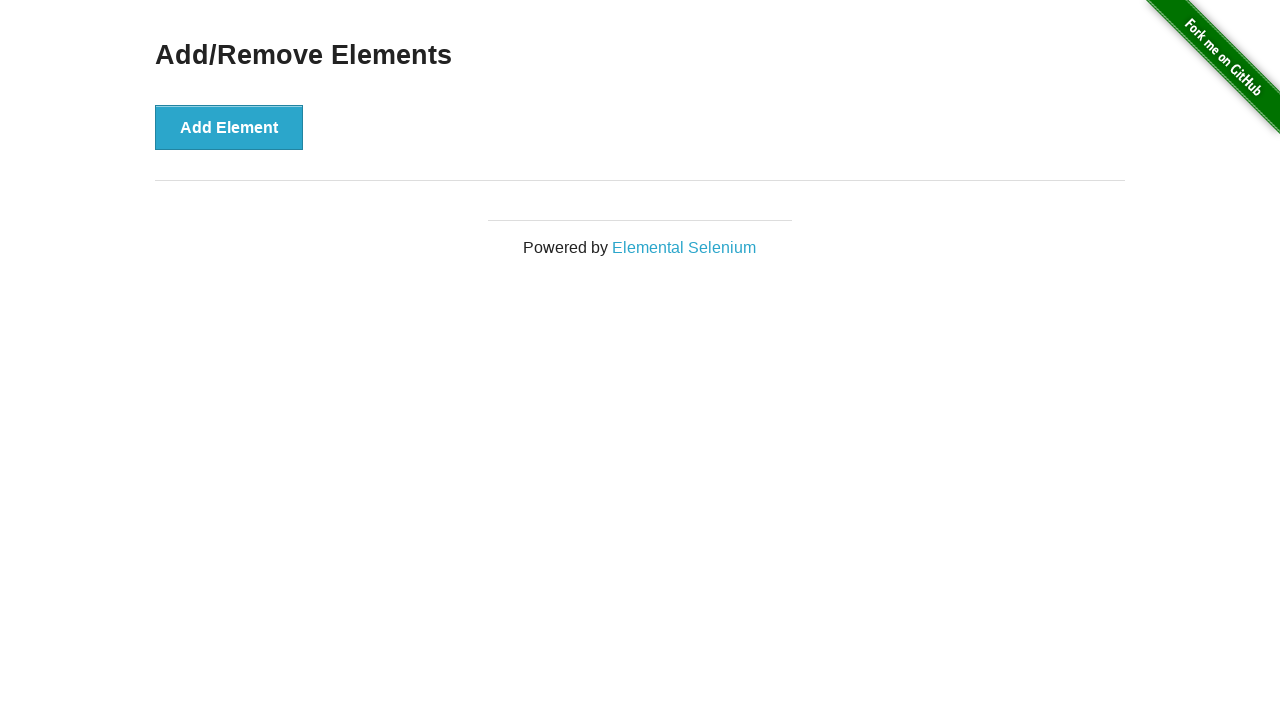